Clicks login without credentials and verifies error message is displayed

Starting URL: https://the-internet.herokuapp.com/login

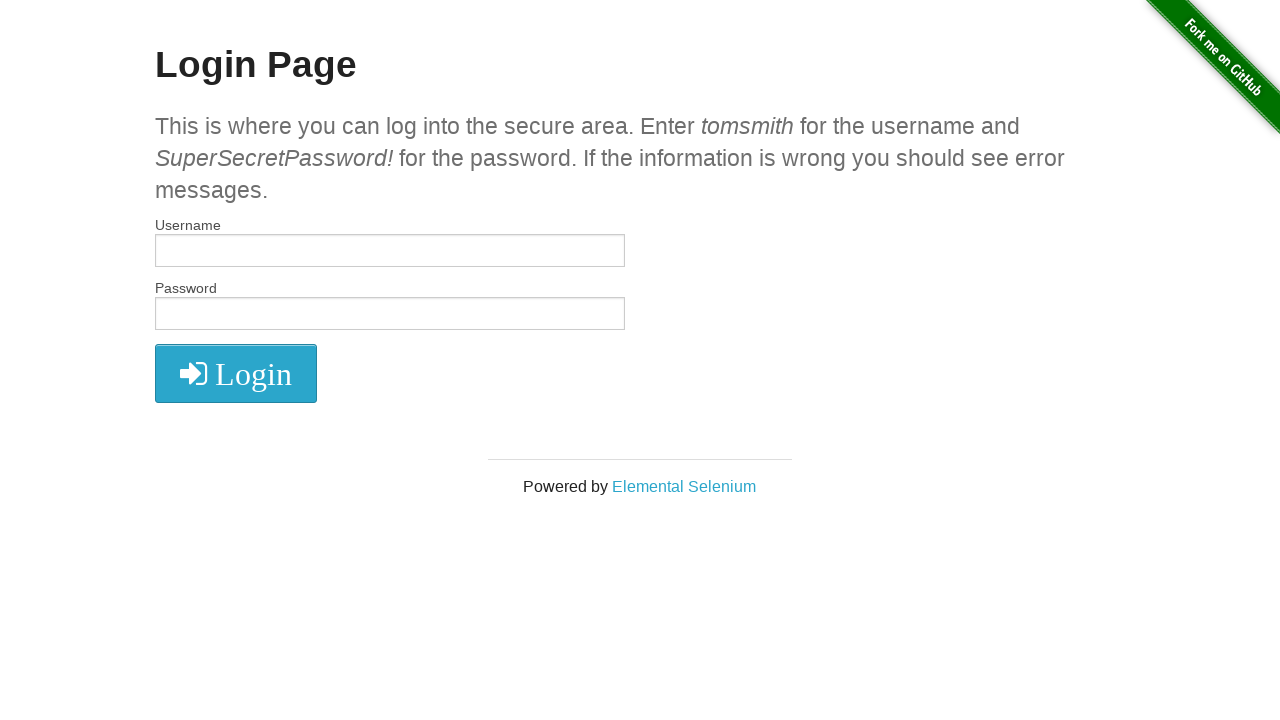

Clicked login button without entering credentials at (236, 373) on .radius
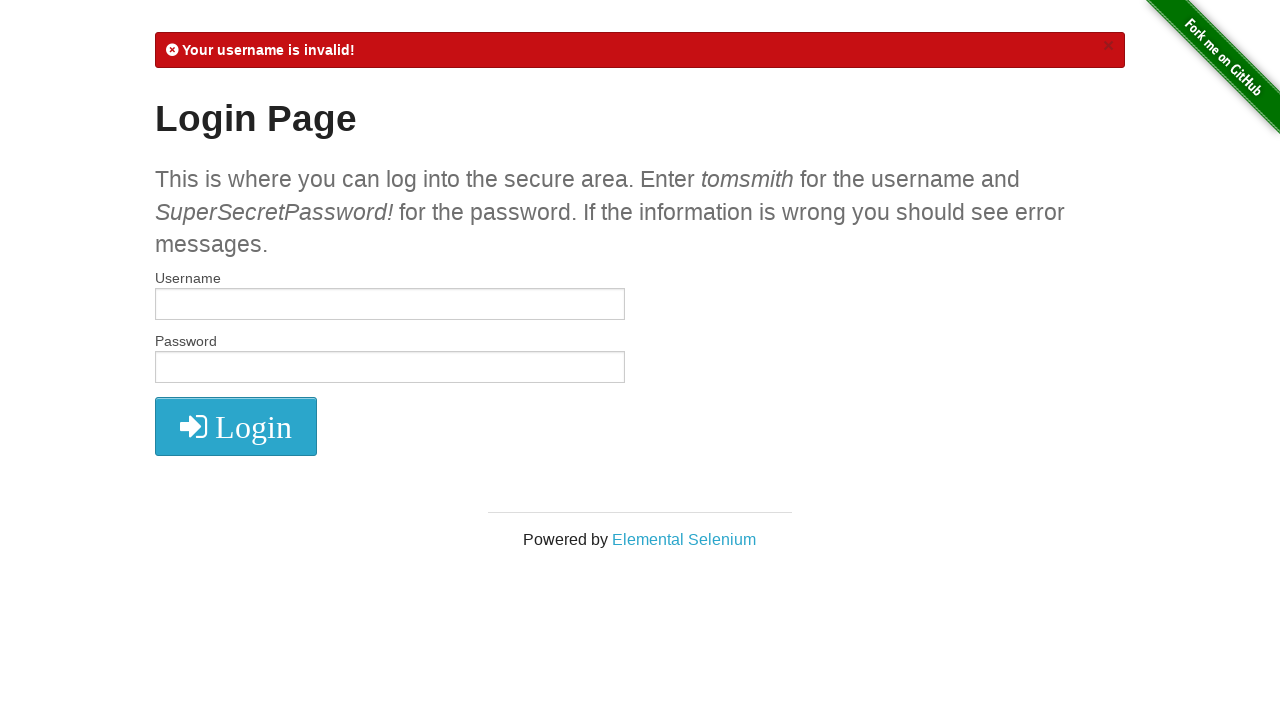

Verified error message is displayed
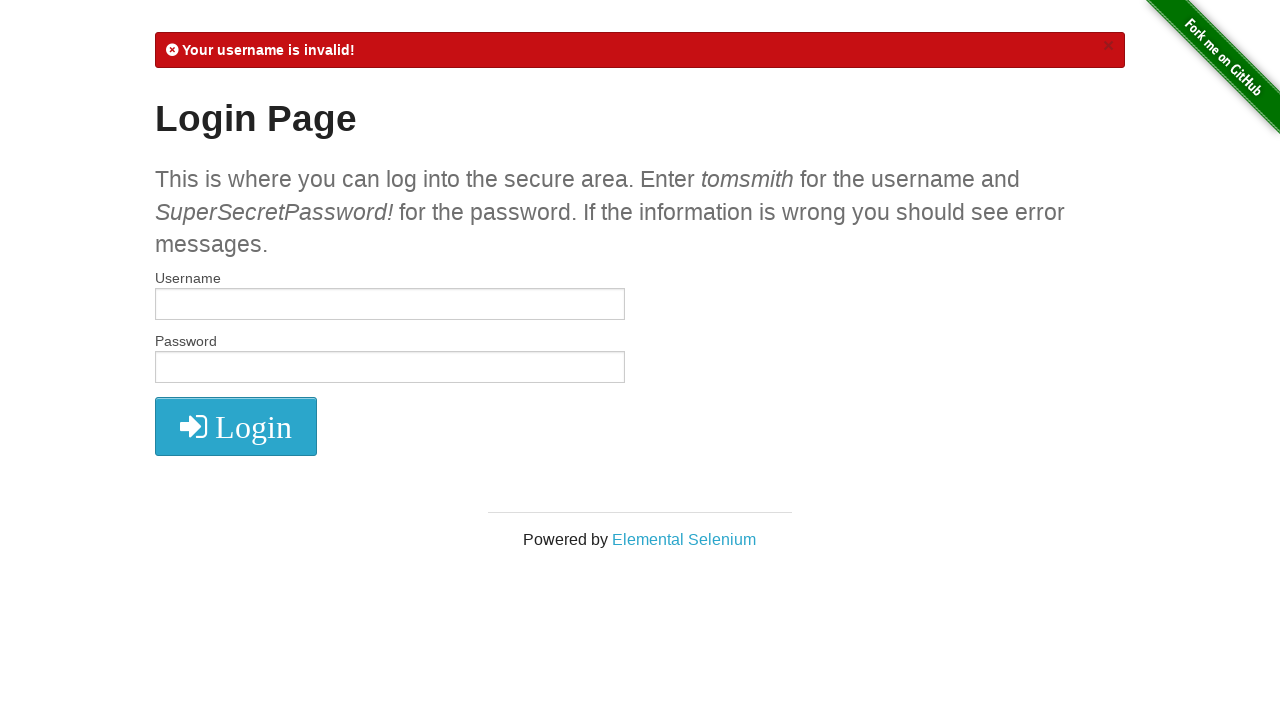

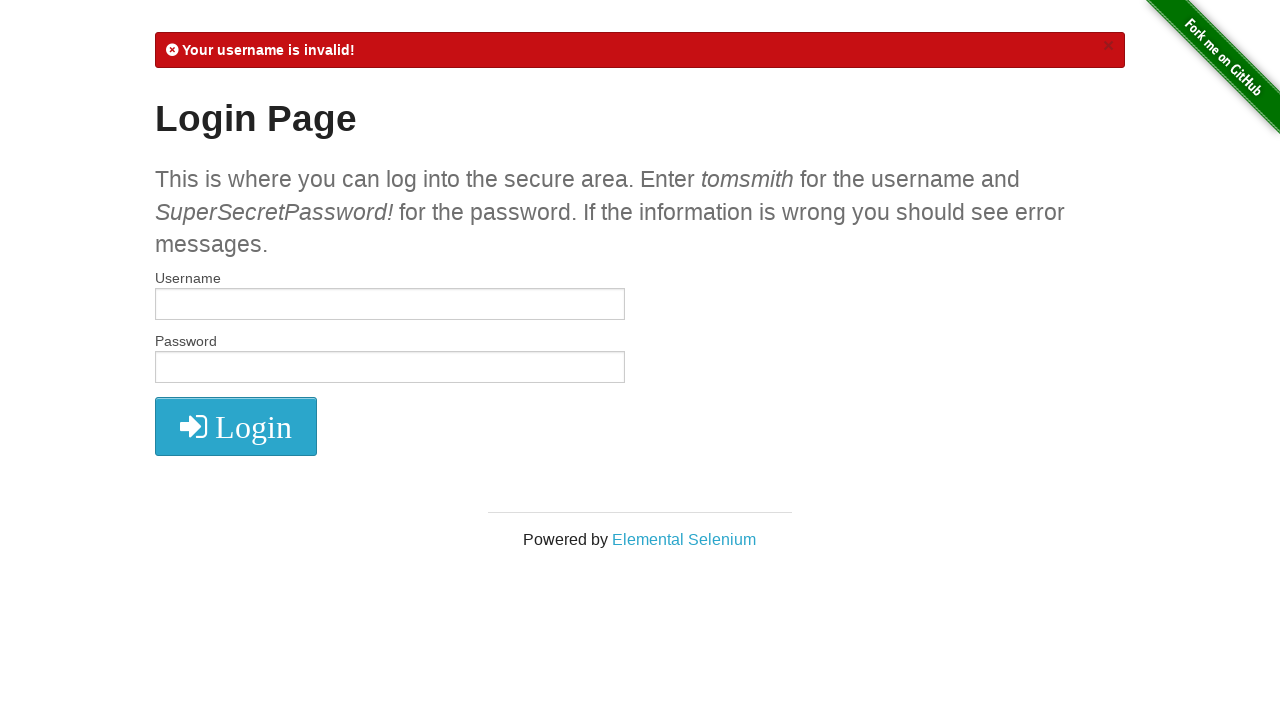